Tests email validation by entering invalid email format and verifying error messages

Starting URL: https://alada.vn/tai-khoan/dang-ky.html

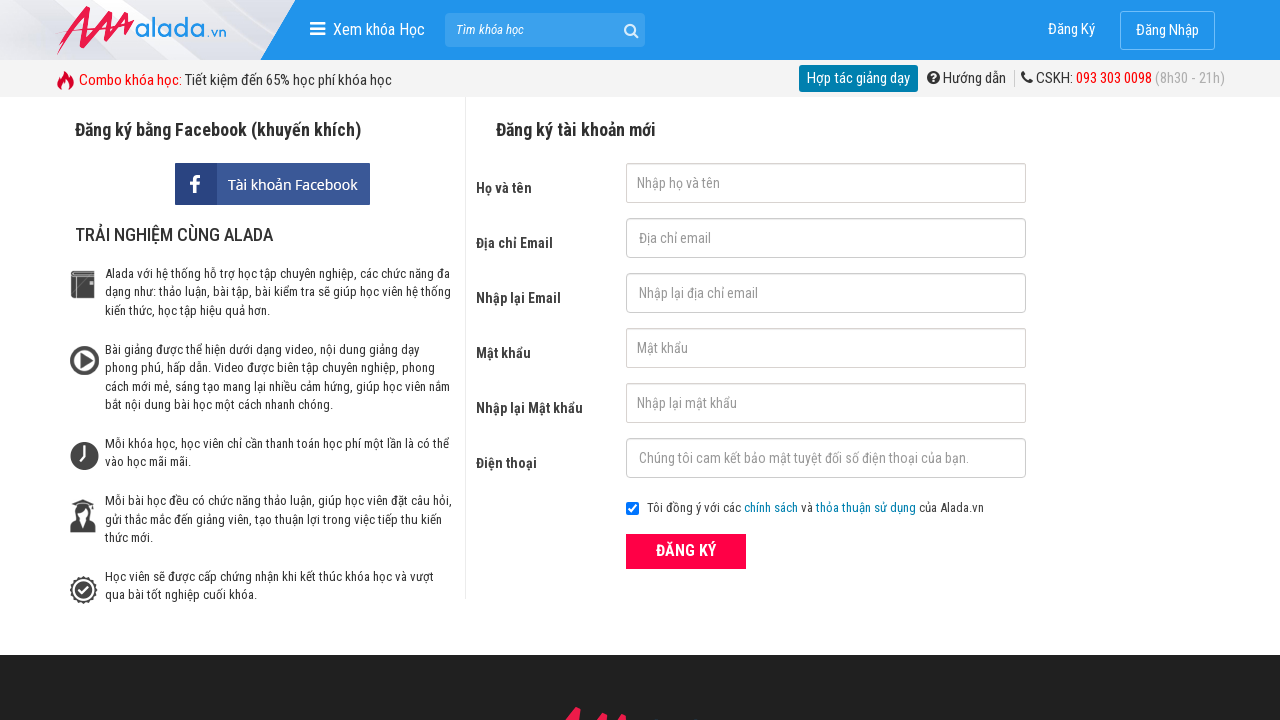

Filled first name field with 'Hong Hai' on #txtFirstname
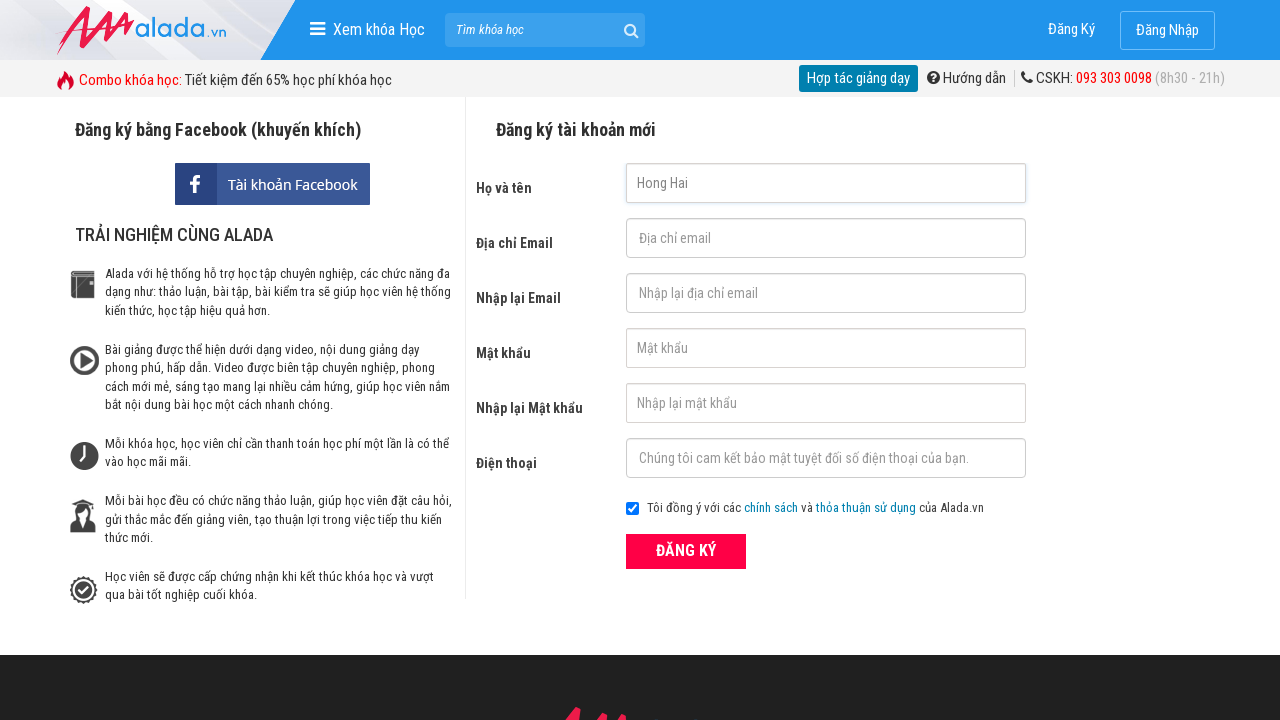

Filled email field with invalid format 'hai@gmail@com' on #txtEmail
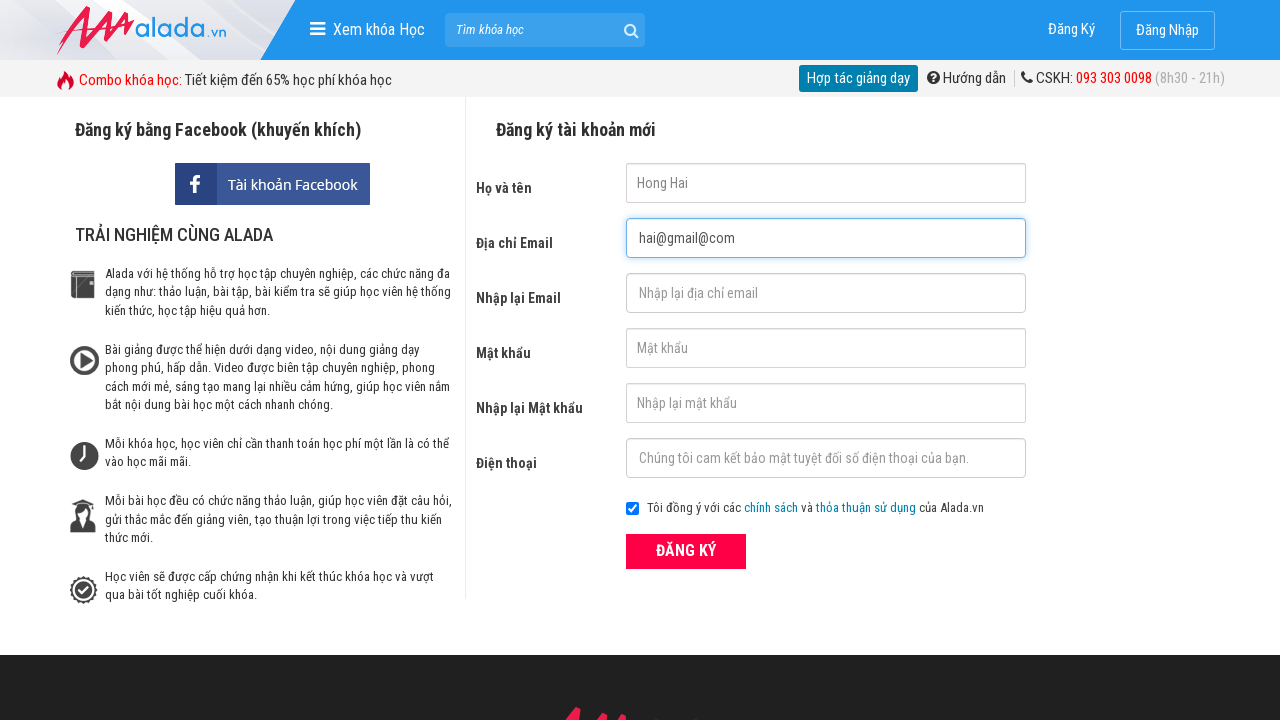

Filled confirm email field with 'hai@gmail@com' on #txtCEmail
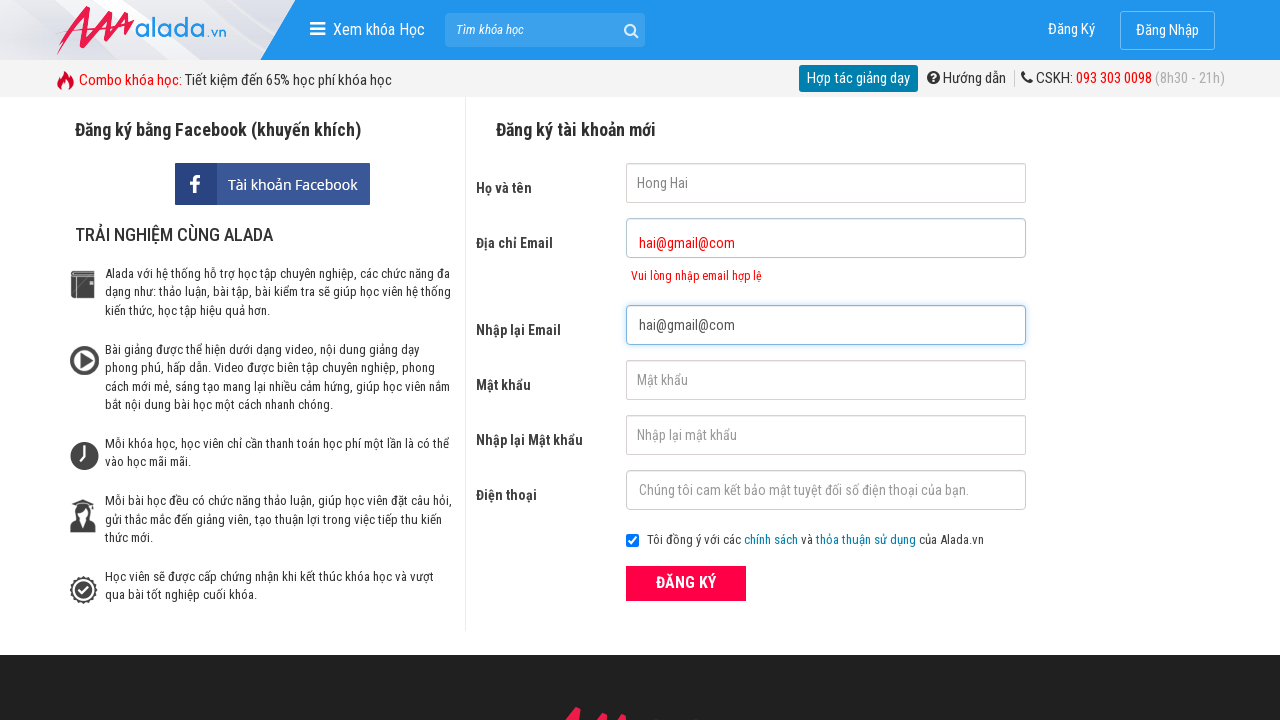

Filled password field with 'abc123' on #txtPassword
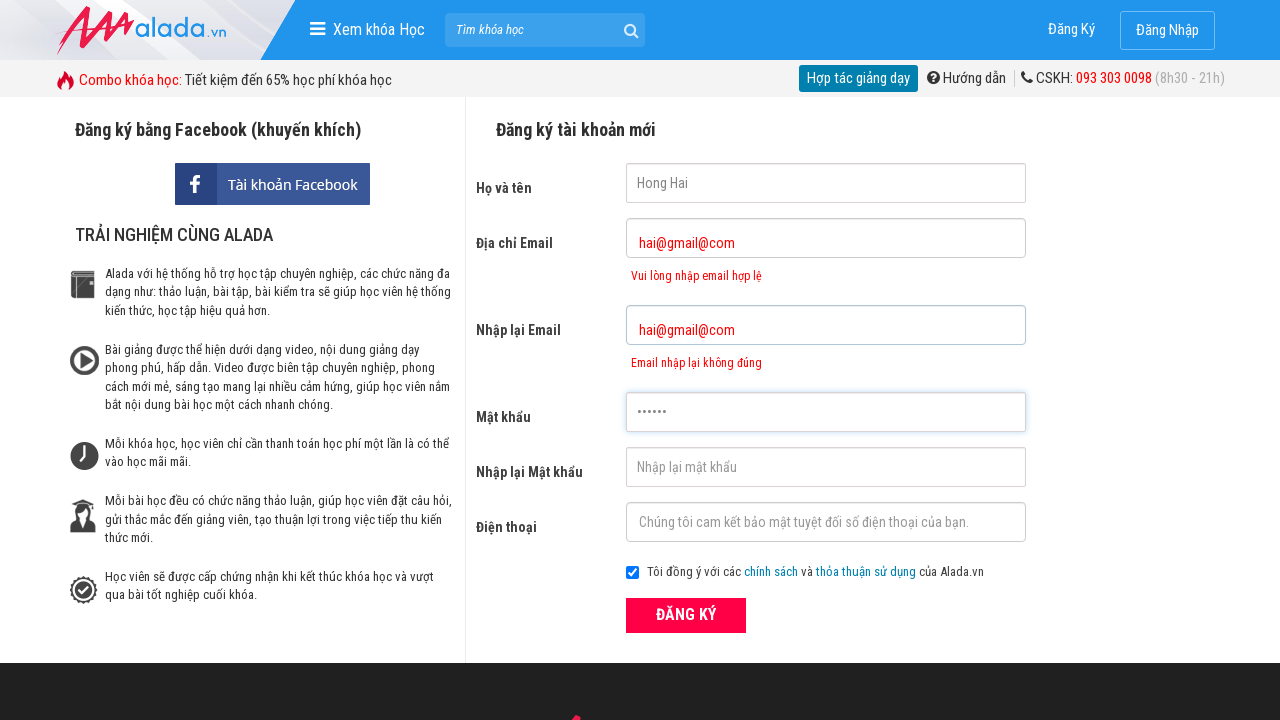

Filled confirm password field with 'abc123' on #txtCPassword
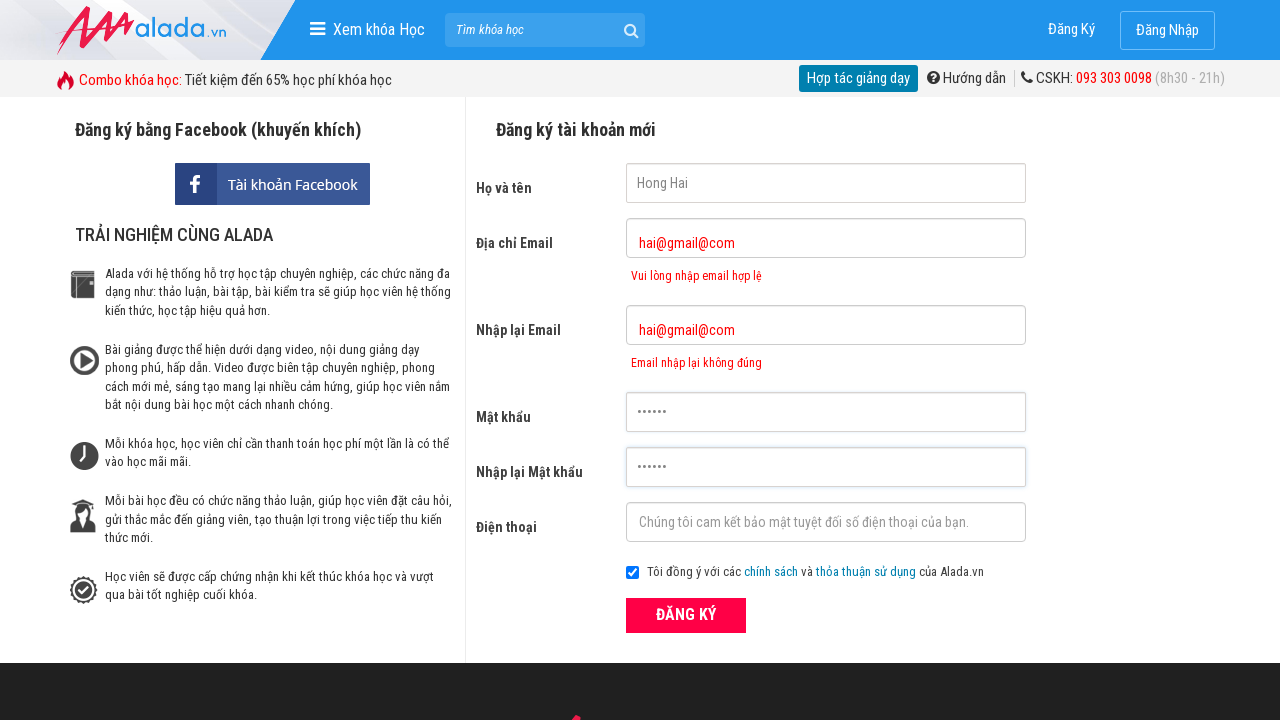

Filled phone field with '0987654321' on #txtPhone
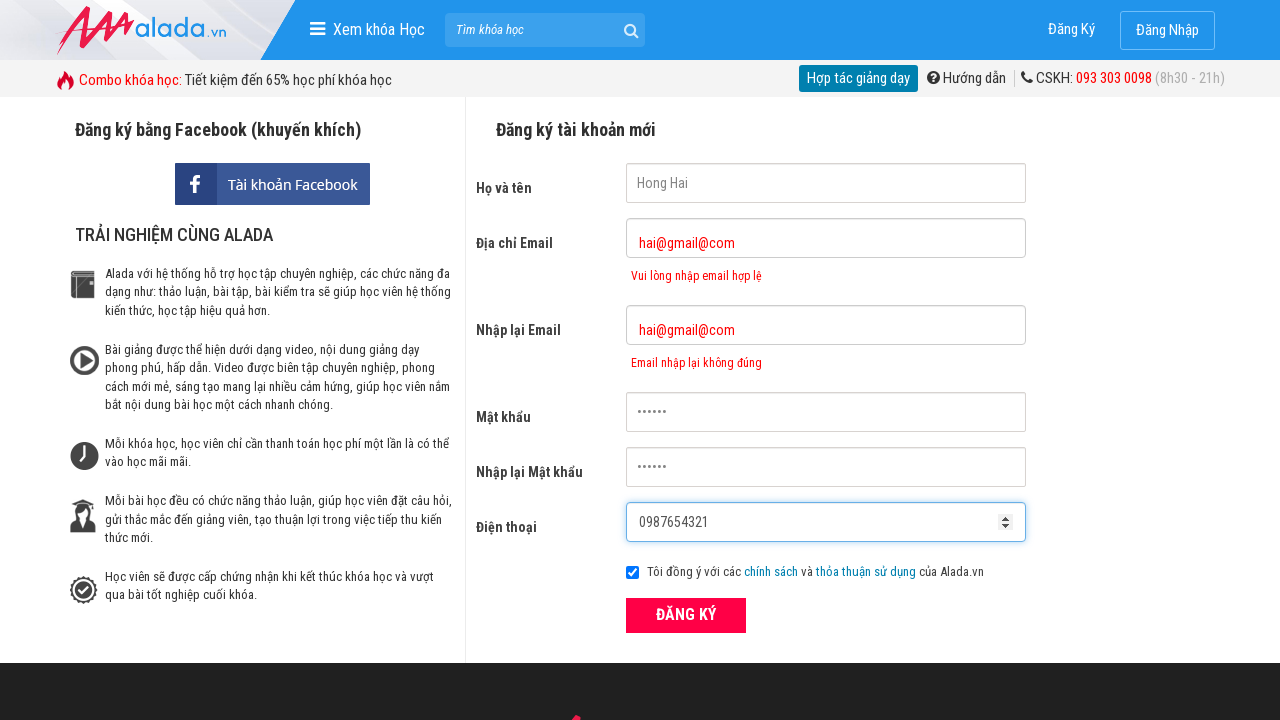

Clicked submit button to submit registration form at (686, 615) on button[type='submit']
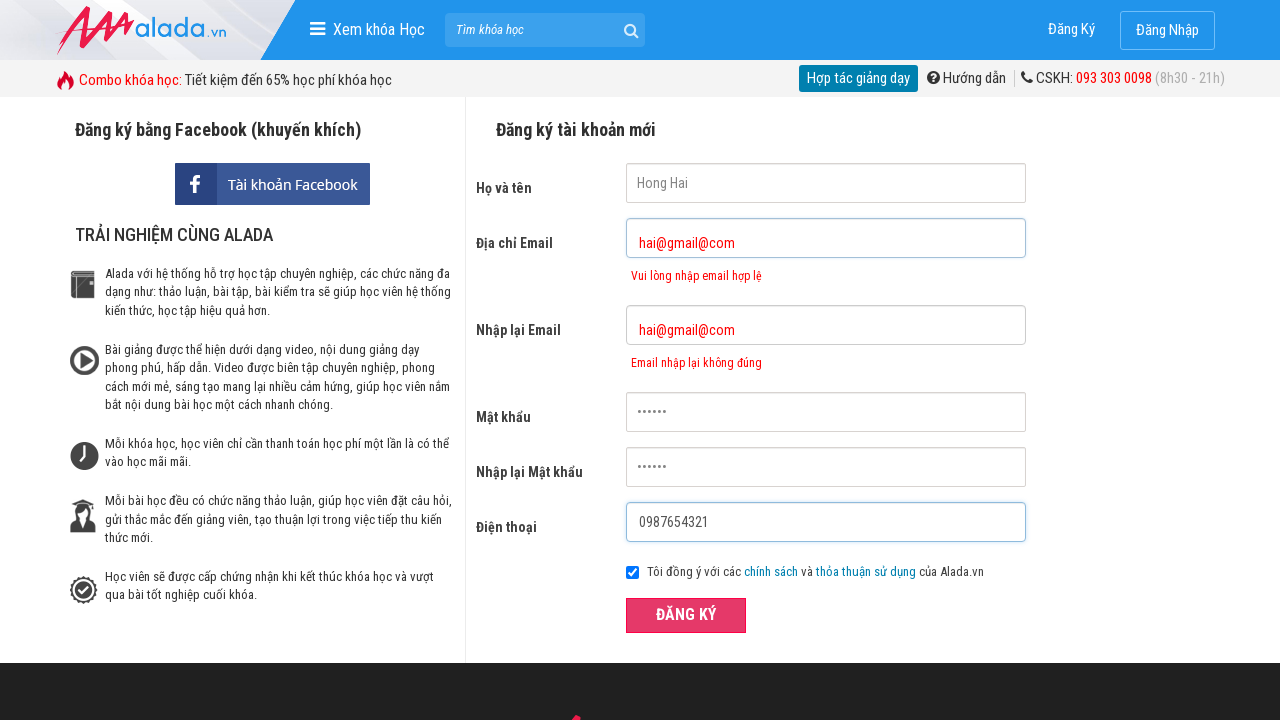

Email validation error message appeared
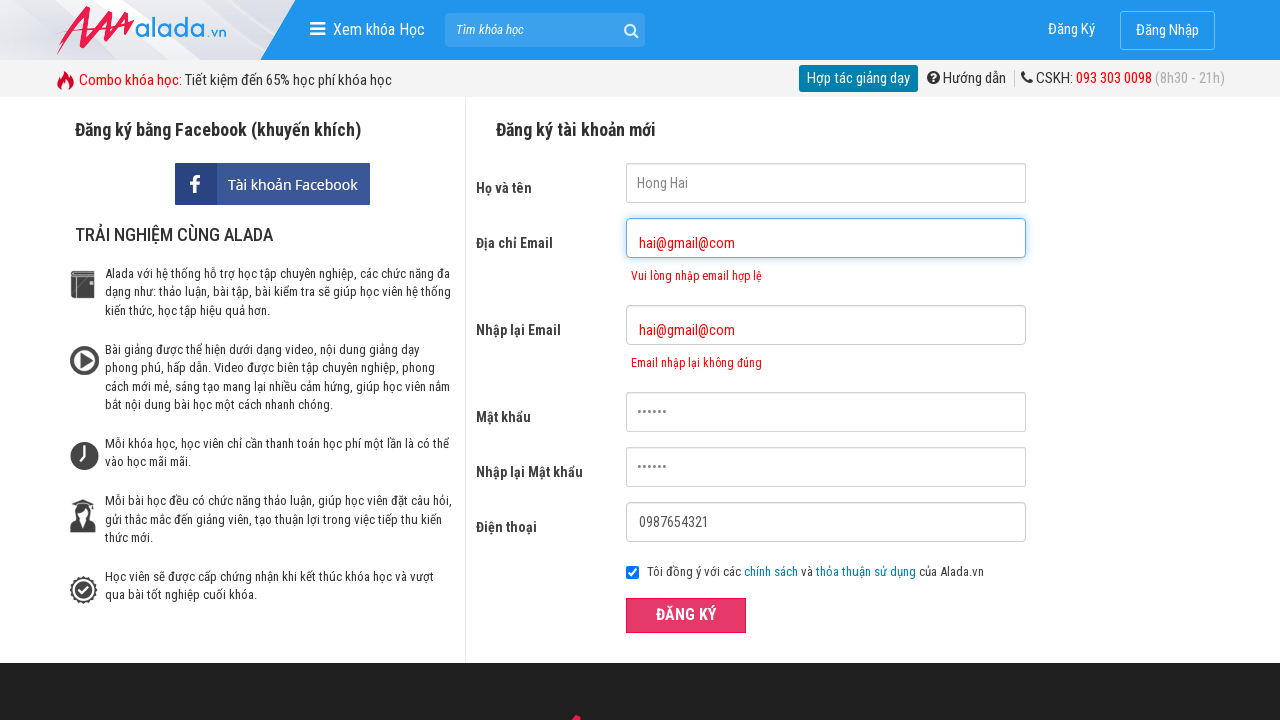

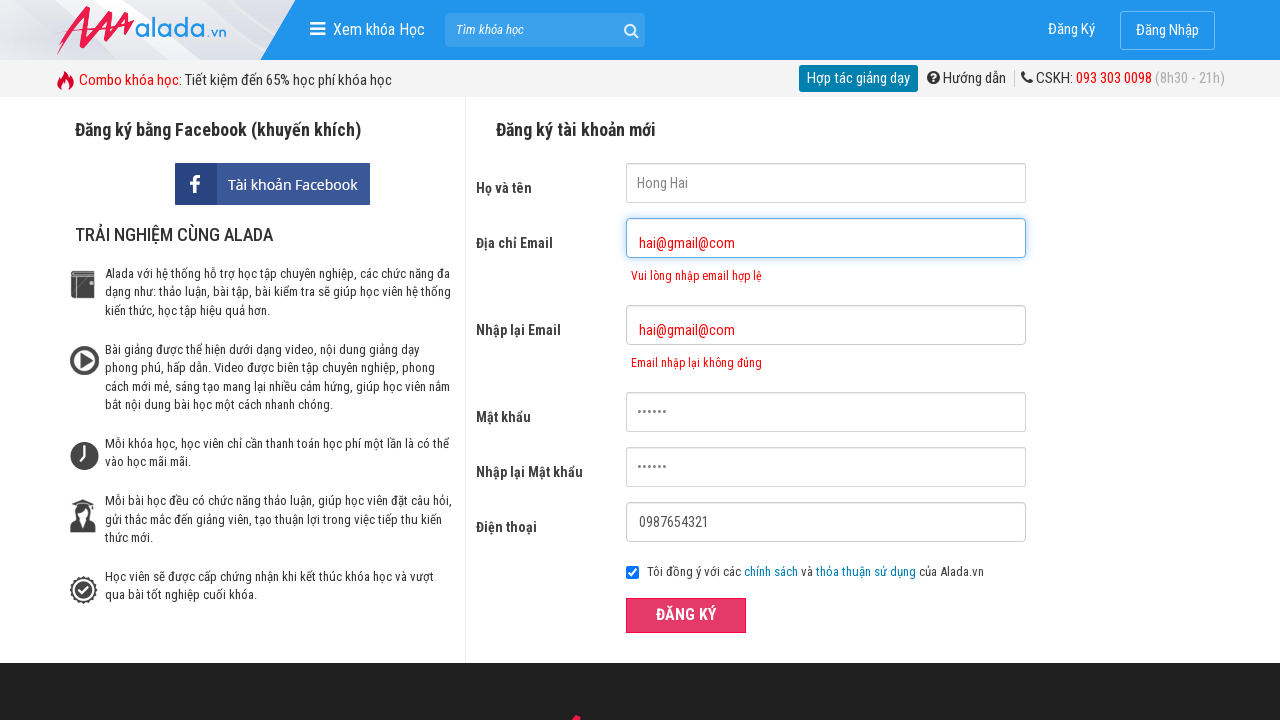